Tests JavaScript alert handling by clicking a button that triggers an alert and accepting it

Starting URL: https://the-internet.herokuapp.com/javascript_alerts

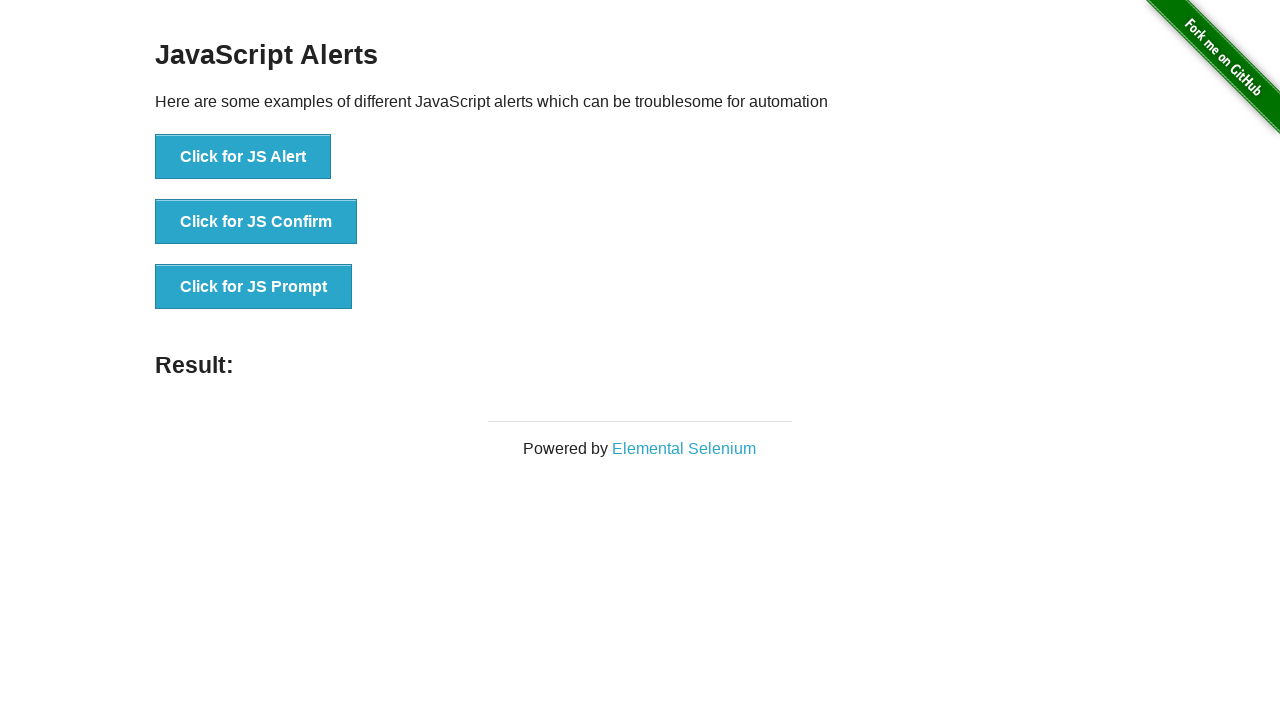

Set up dialog handler to accept alerts
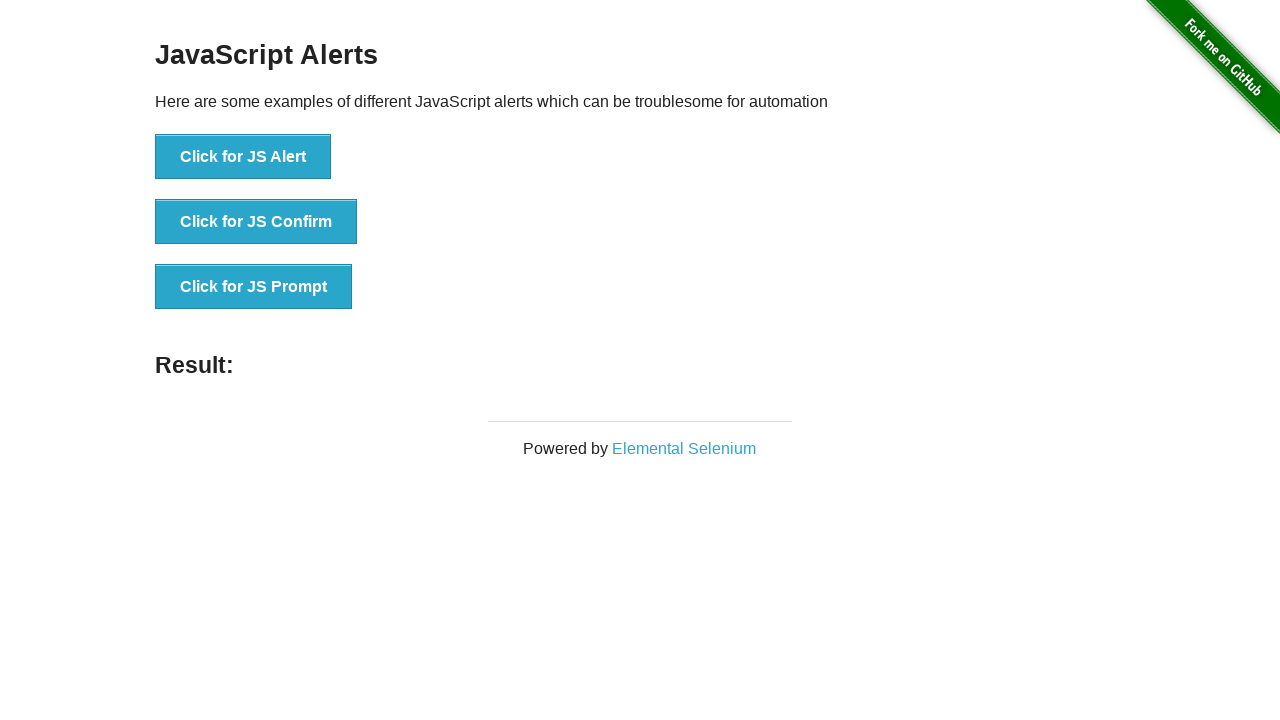

Clicked 'Click for JS Alert' button to trigger JavaScript alert at (243, 157) on internal:role=button[name="Click for JS Alert"i]
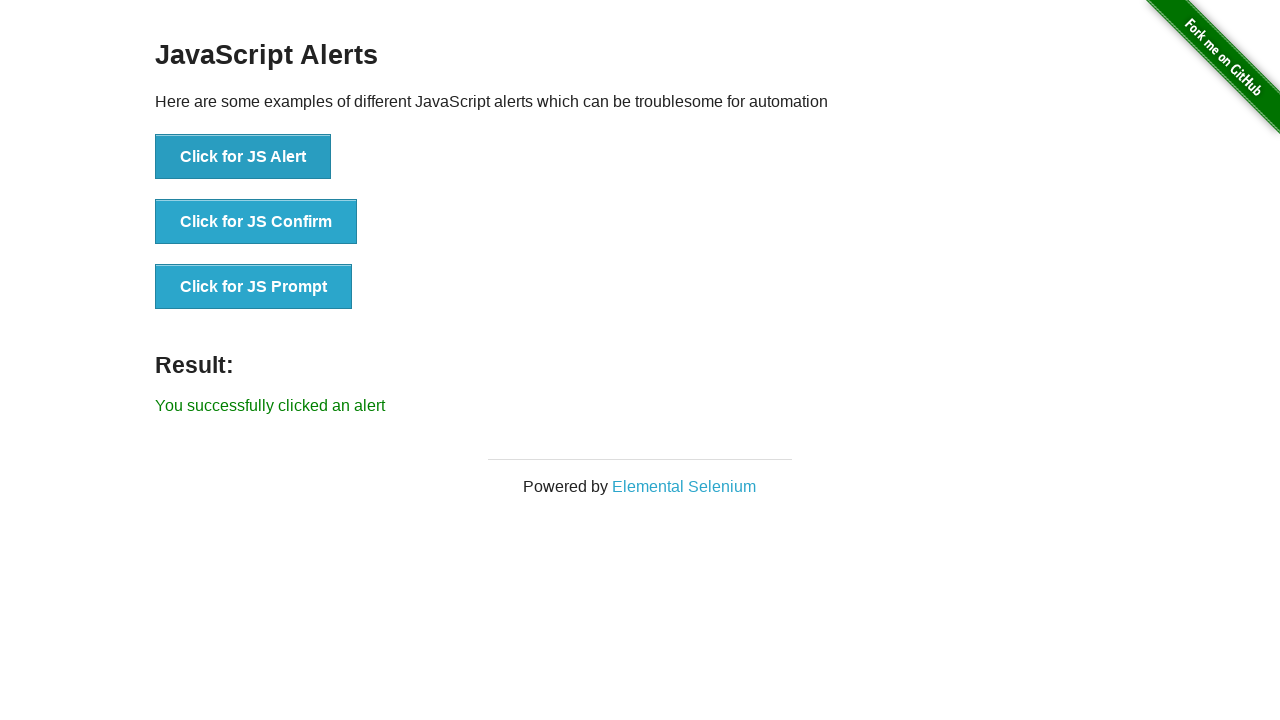

Alert was accepted and result message appeared
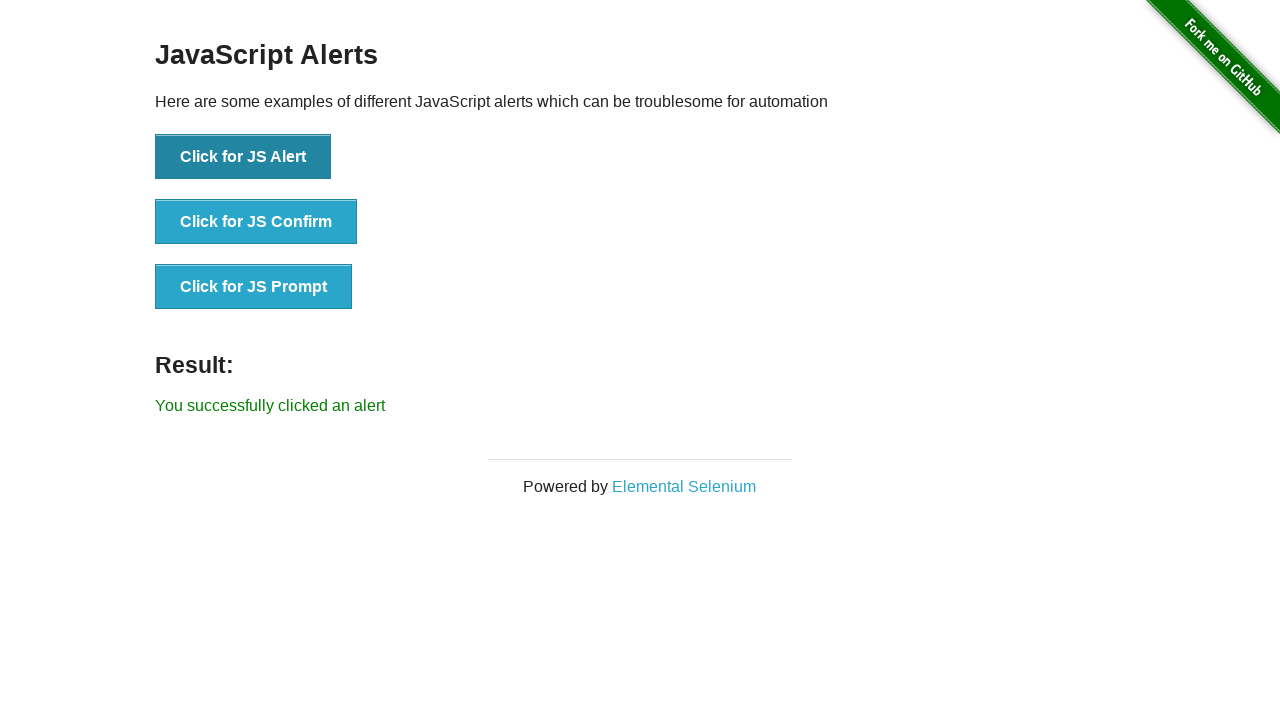

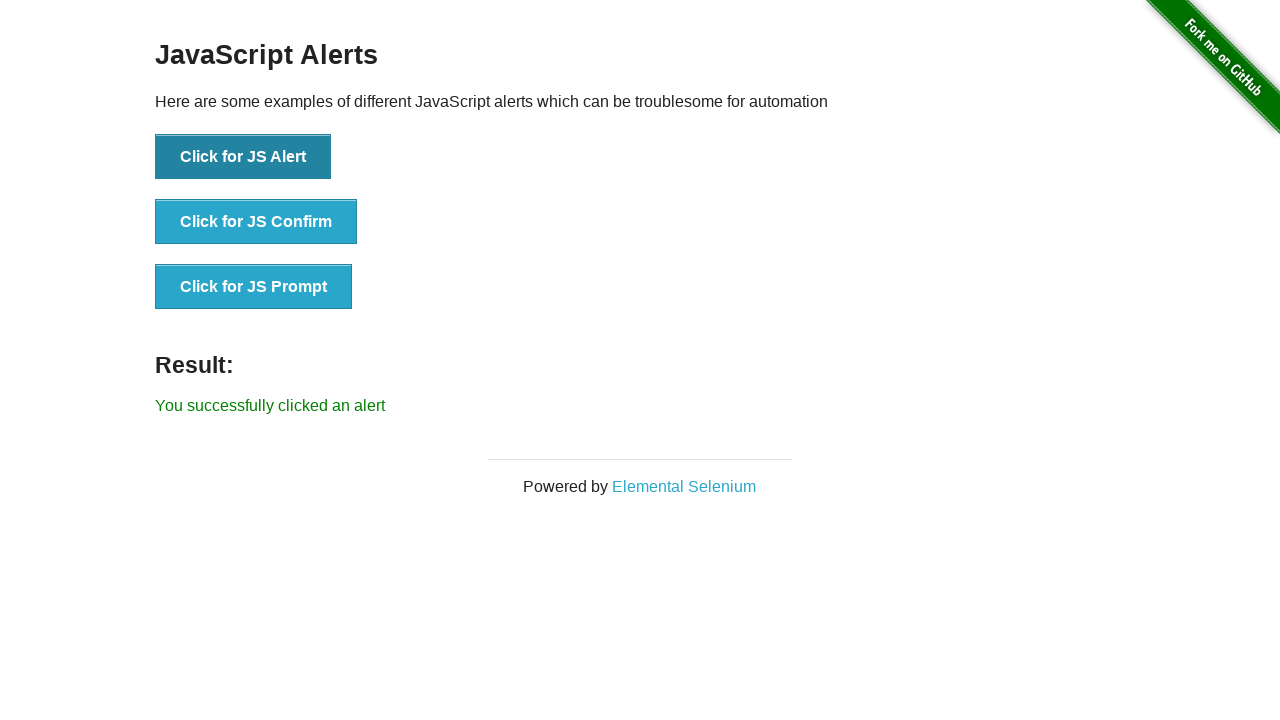